Tests an e-commerce workflow by searching for products containing "ber", adding them to cart, proceeding to checkout, applying a promo code, and verifying the discount is applied correctly.

Starting URL: https://rahulshettyacademy.com/seleniumPractise/

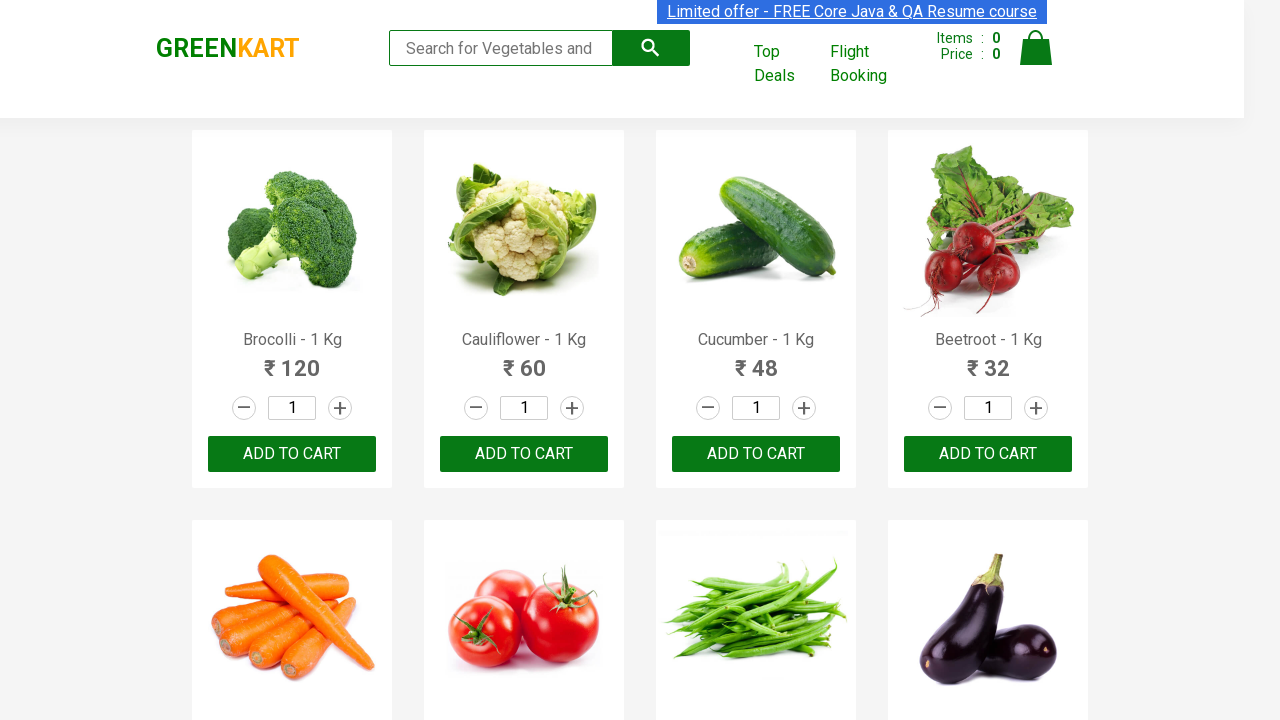

Filled search field with 'ber' on input.search-keyword
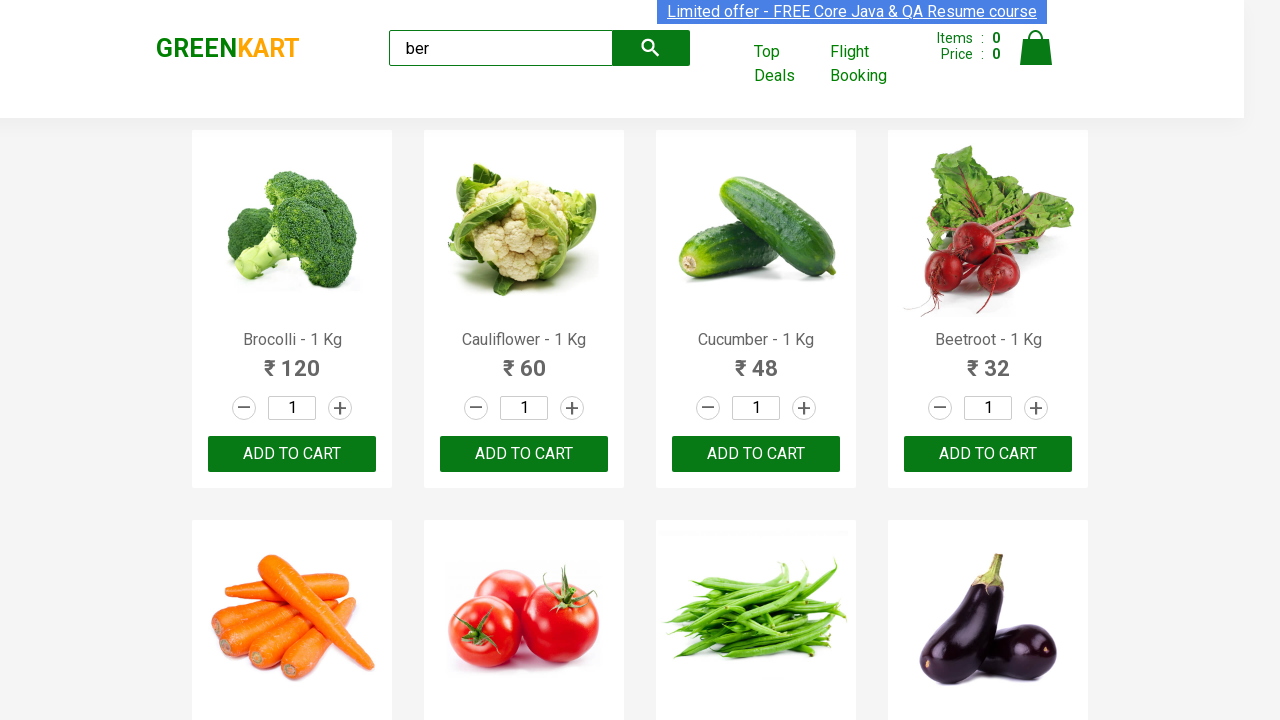

Waited 2 seconds for search results to load
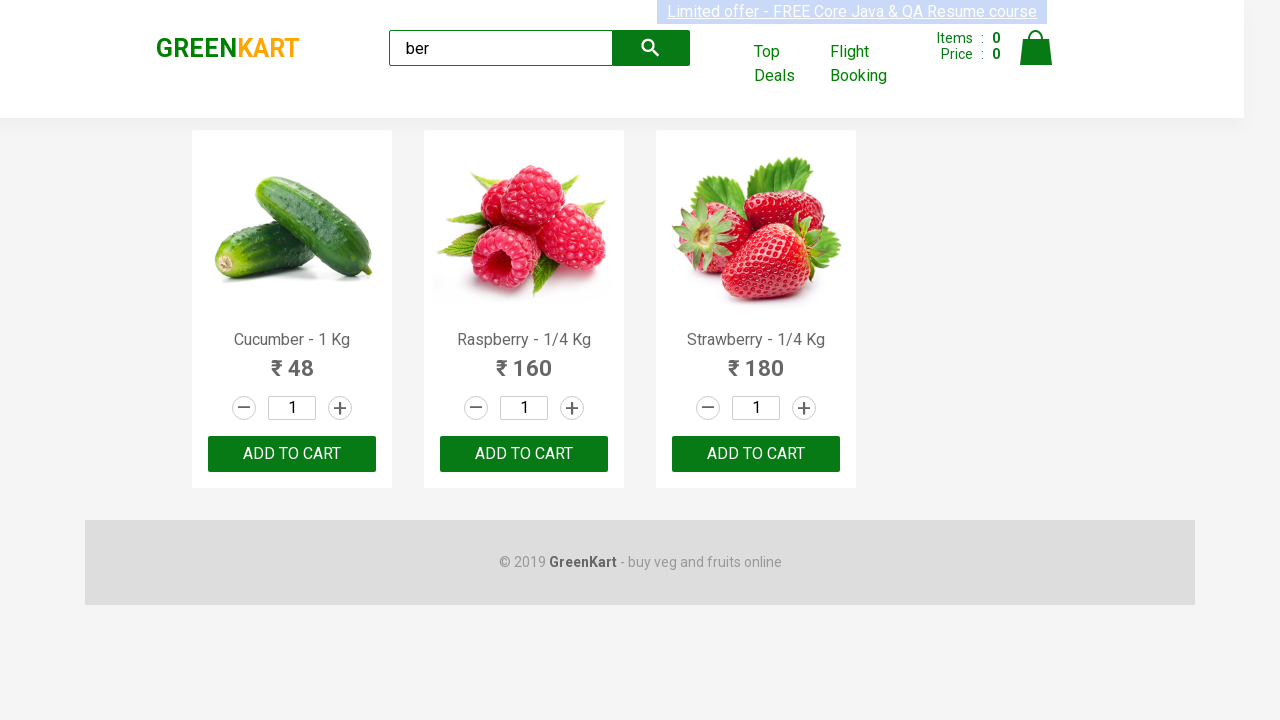

Products container loaded
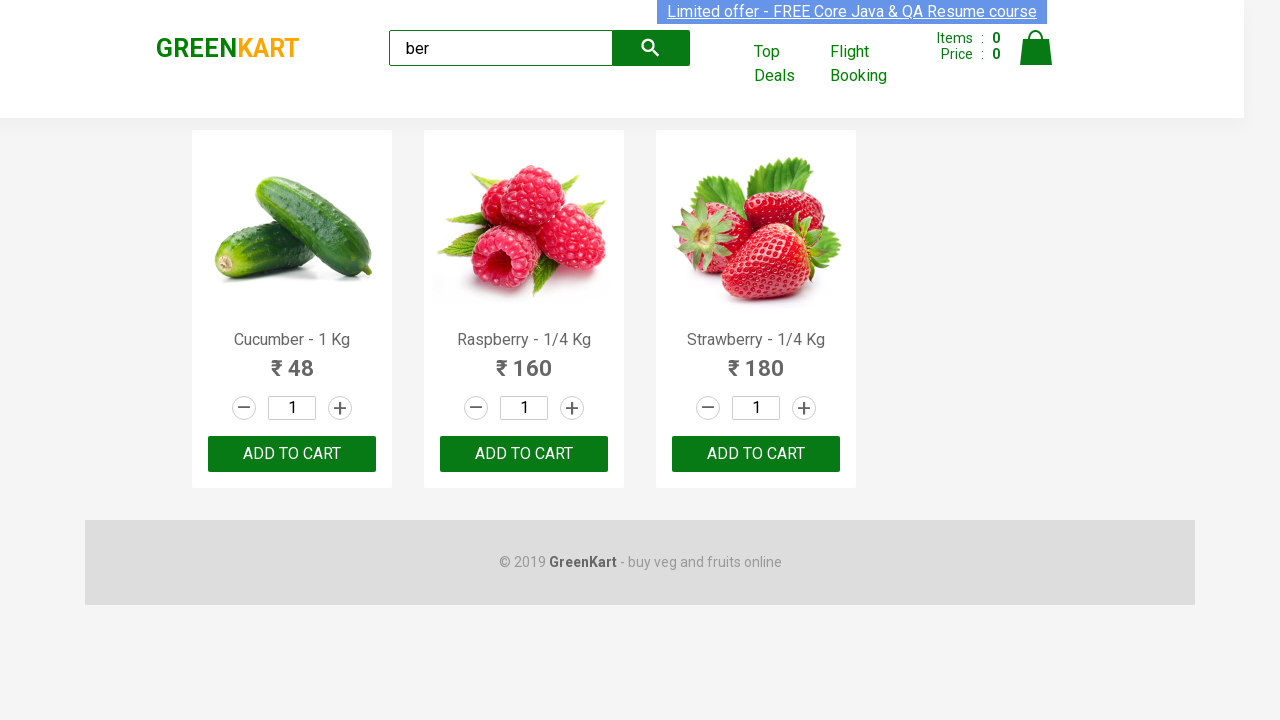

Found 3 'Add to Cart' buttons
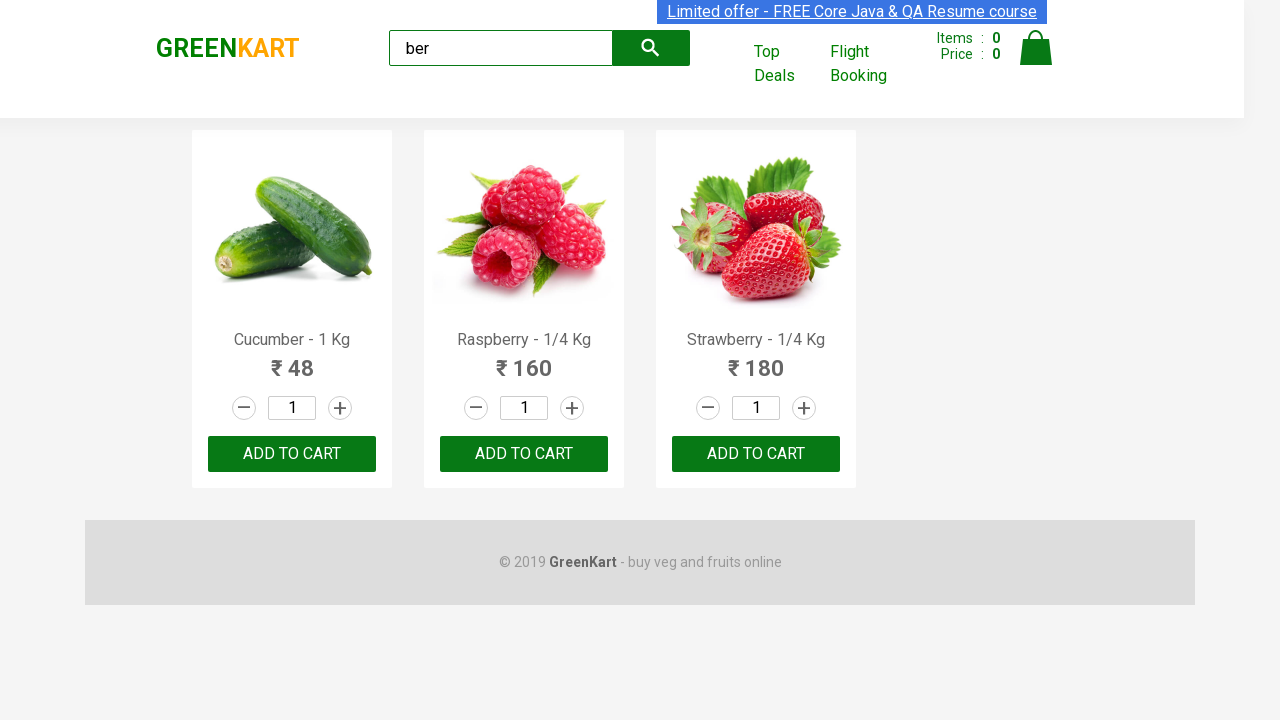

Clicked 'Add to Cart' button 1 of 3 at (292, 454) on xpath=//div[@class='product-action']/button >> nth=0
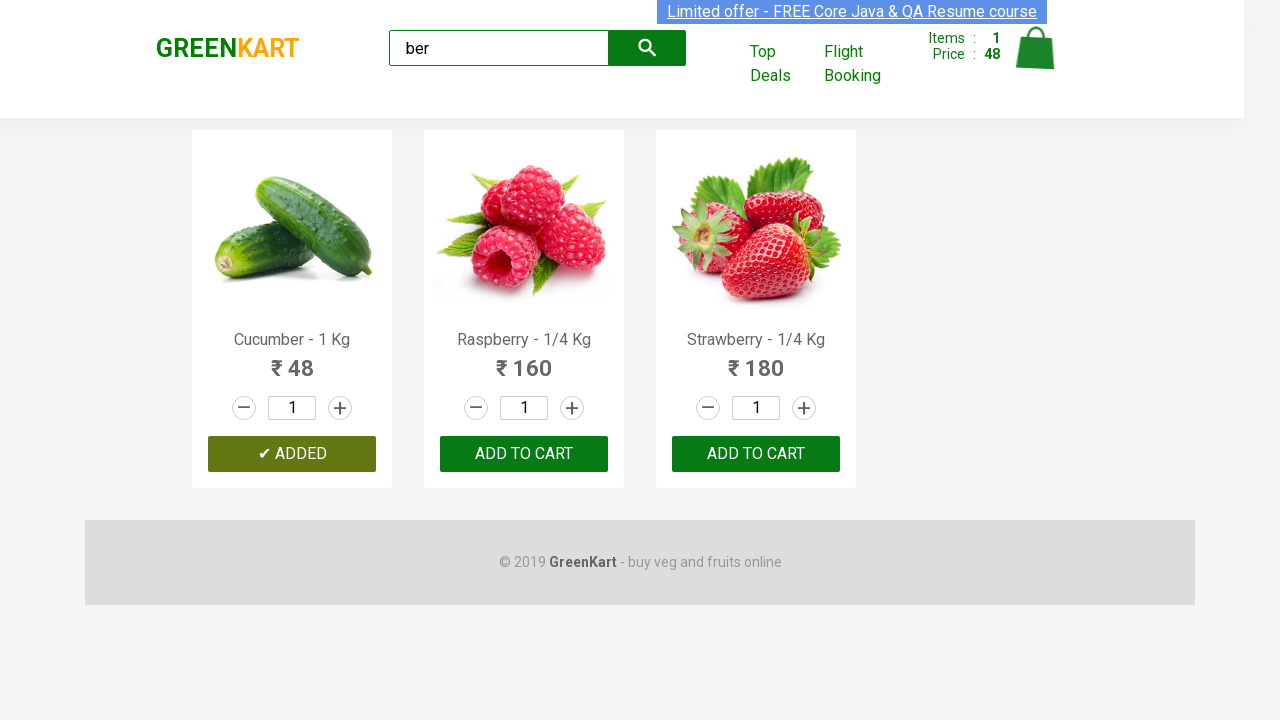

Clicked 'Add to Cart' button 2 of 3 at (524, 454) on xpath=//div[@class='product-action']/button >> nth=1
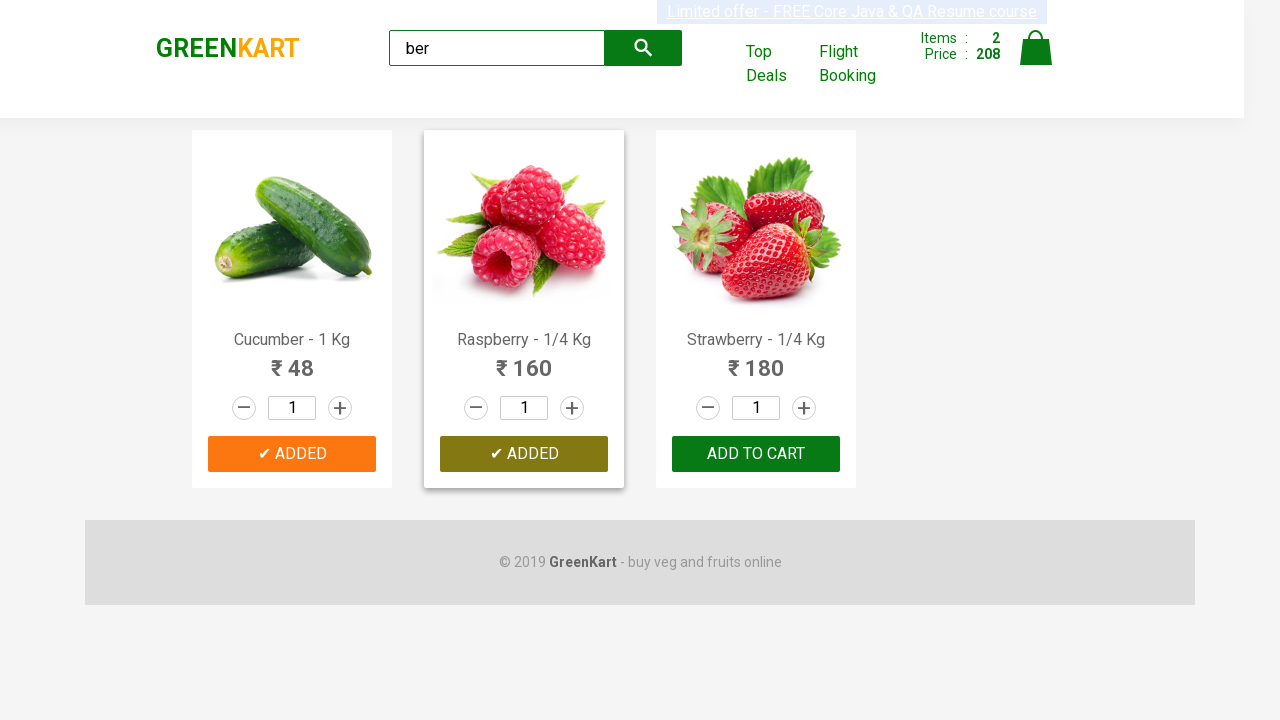

Clicked 'Add to Cart' button 3 of 3 at (756, 454) on xpath=//div[@class='product-action']/button >> nth=2
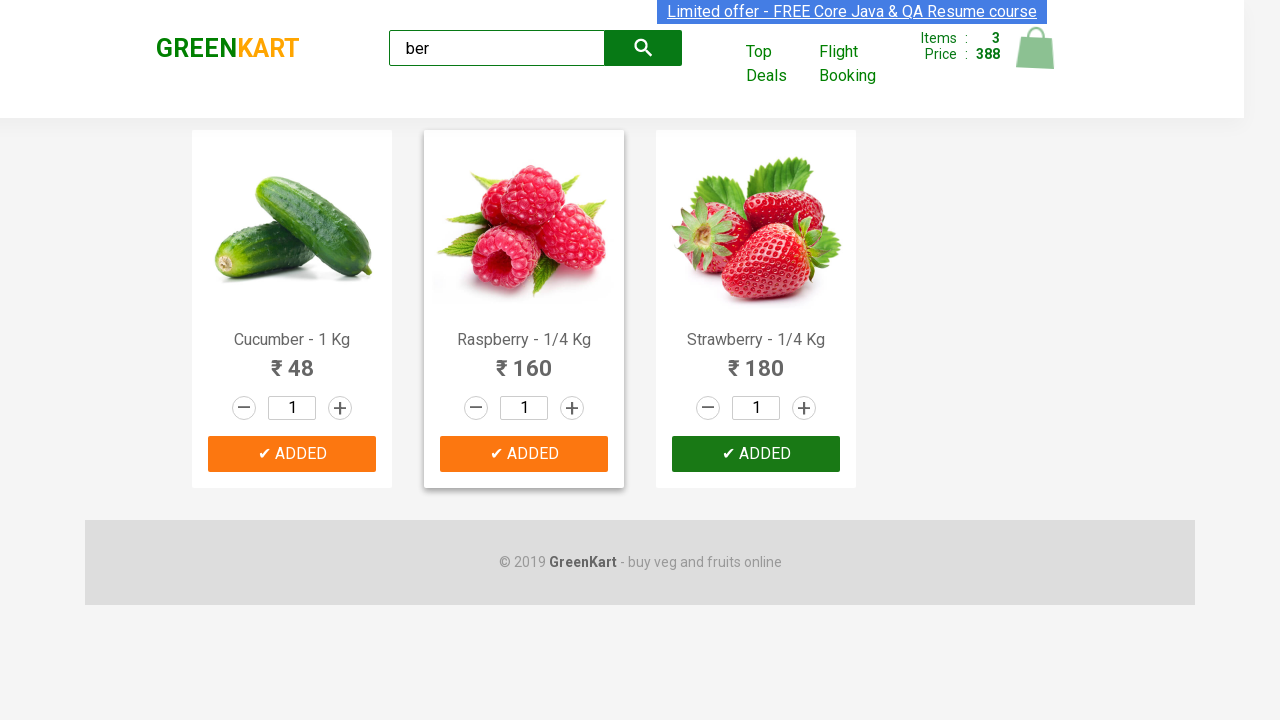

Clicked cart icon at (1036, 48) on img[alt='Cart']
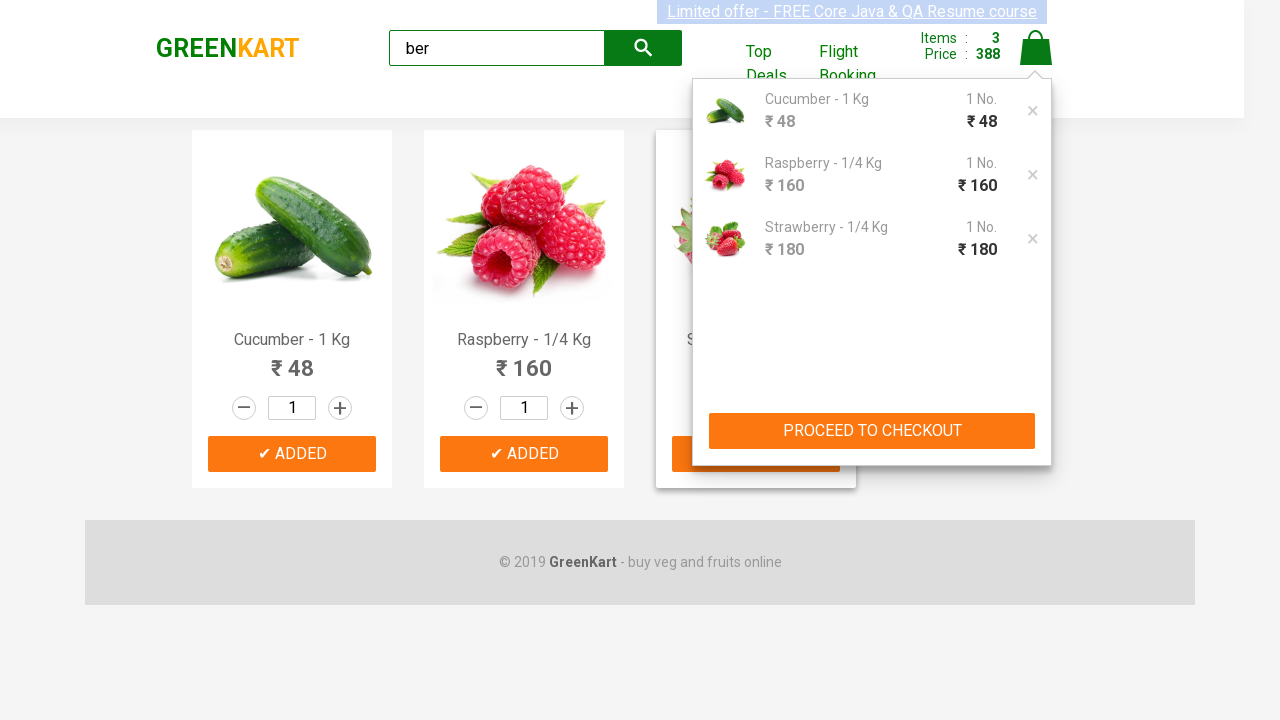

Clicked 'PROCEED TO CHECKOUT' button at (872, 431) on xpath=//button[text()='PROCEED TO CHECKOUT']
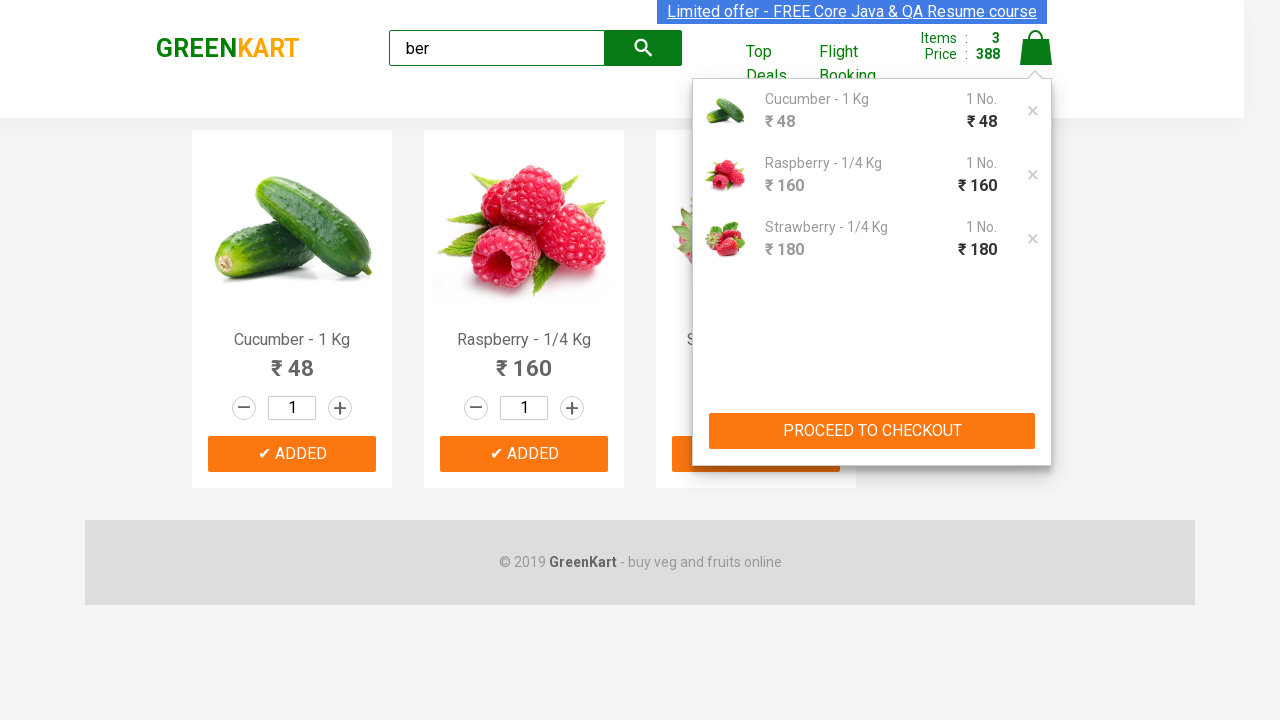

Checkout page loaded with promo code field visible
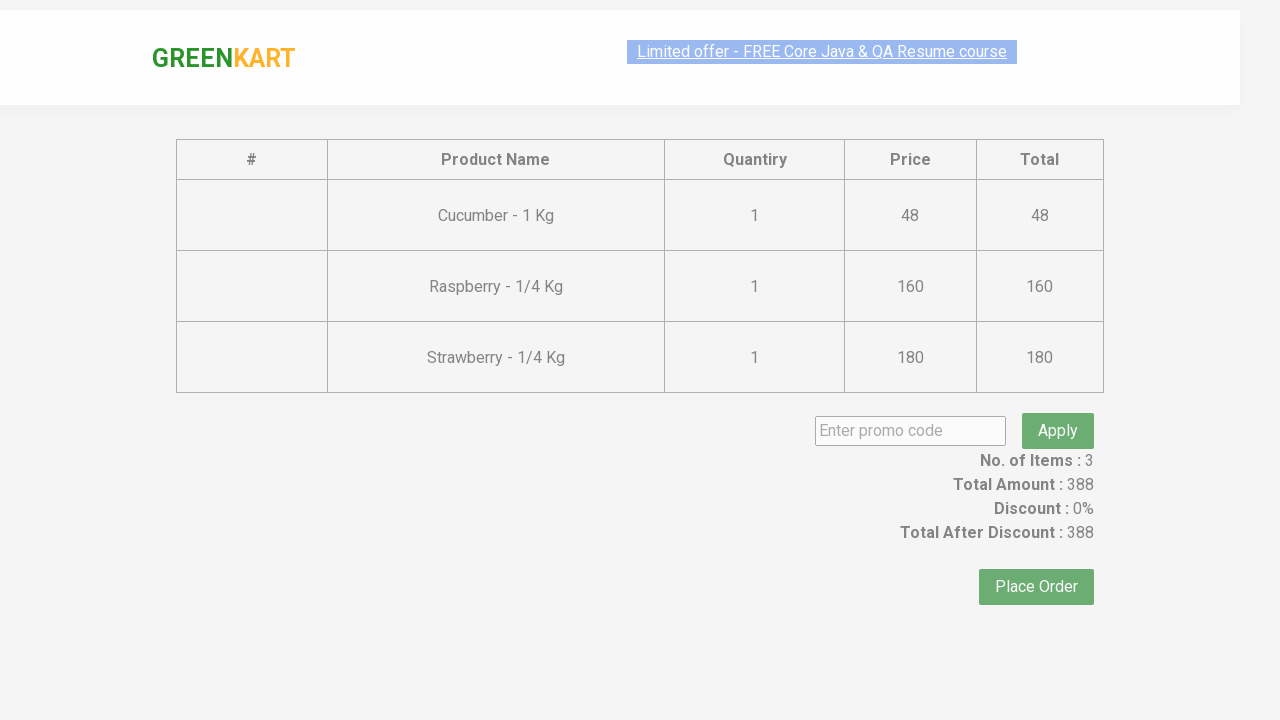

Entered promo code 'rahulshettyacademy' on .promoCode
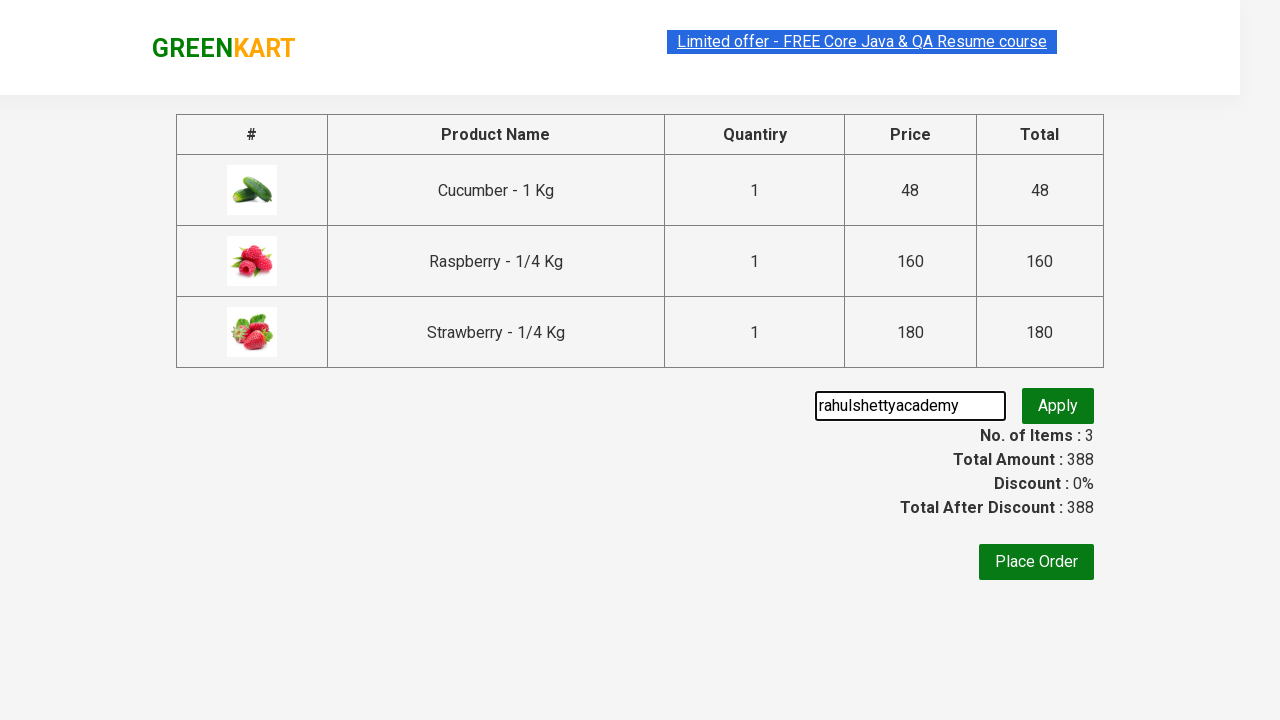

Clicked 'Apply' button to apply promo code at (1058, 406) on .promoBtn
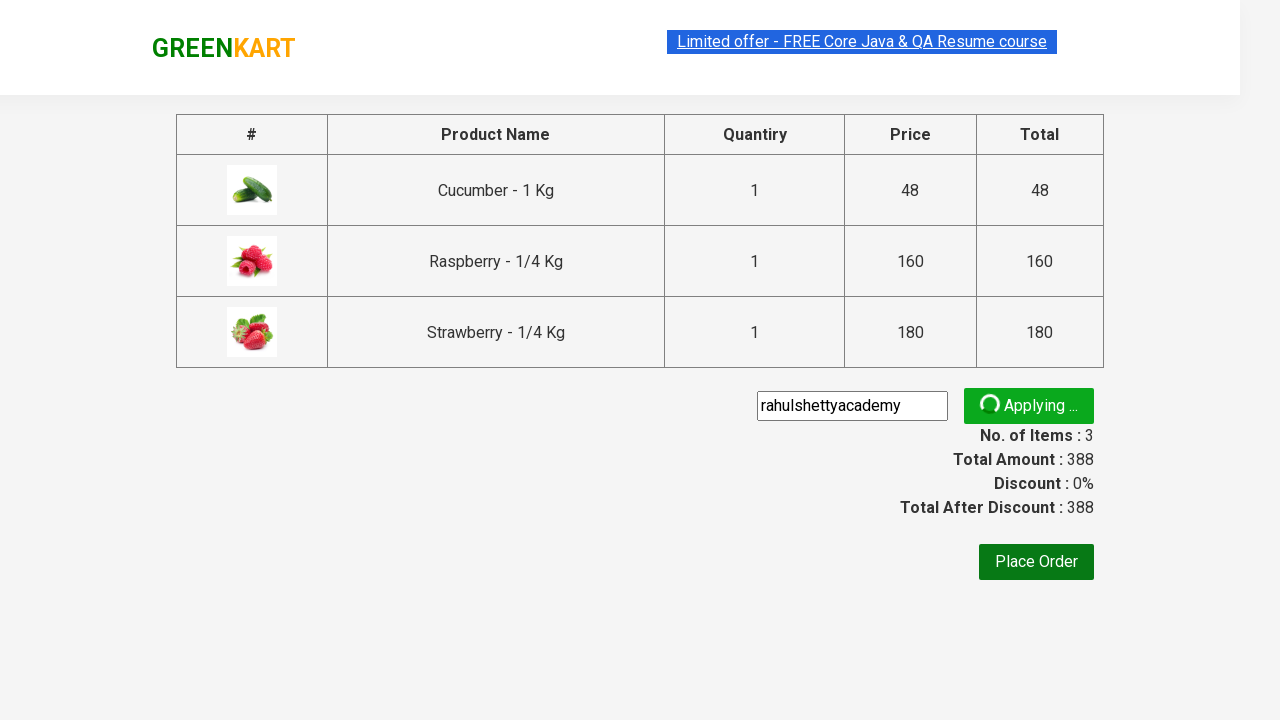

Promo code applied successfully - discount confirmed
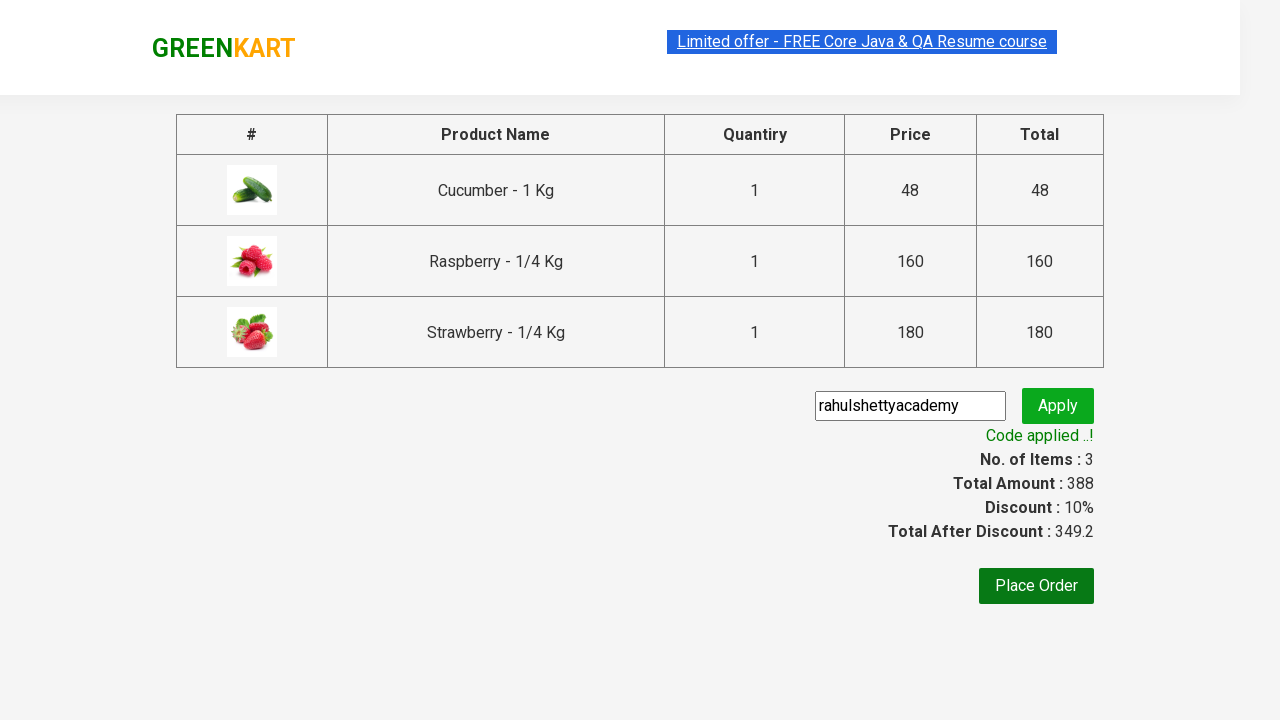

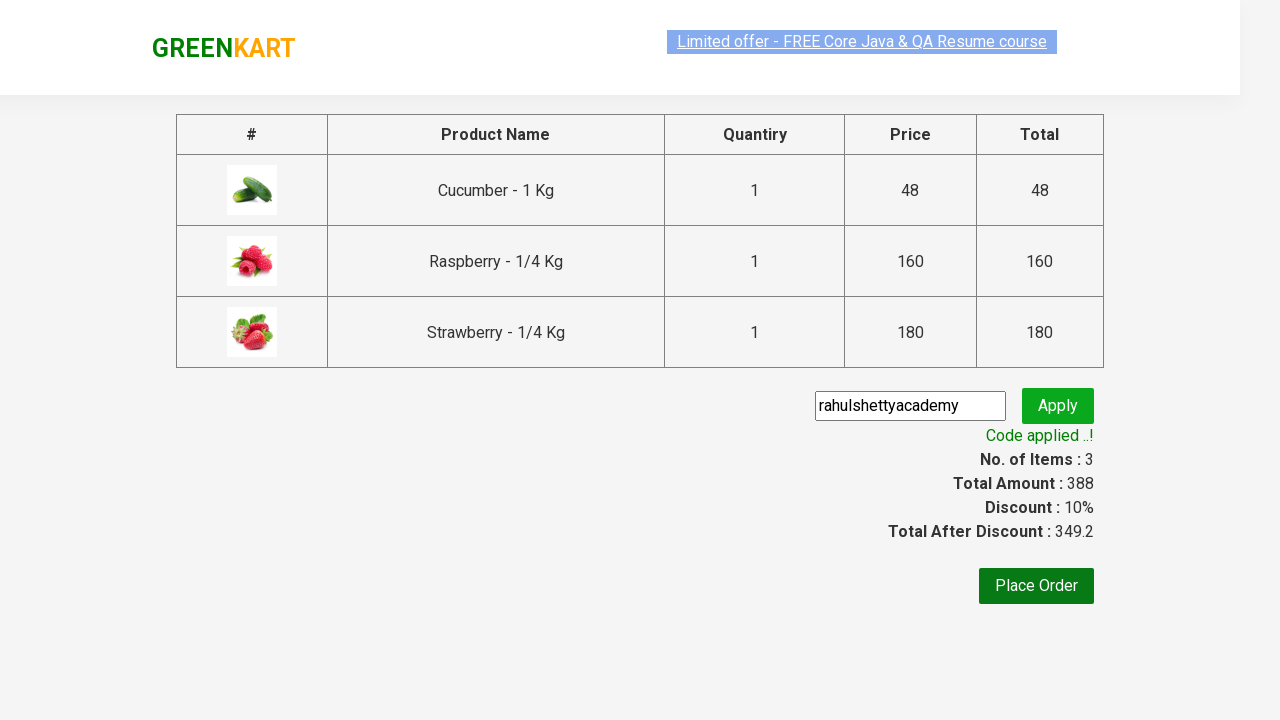